Tests filtering to display only active (incomplete) todo items.

Starting URL: https://demo.playwright.dev/todomvc

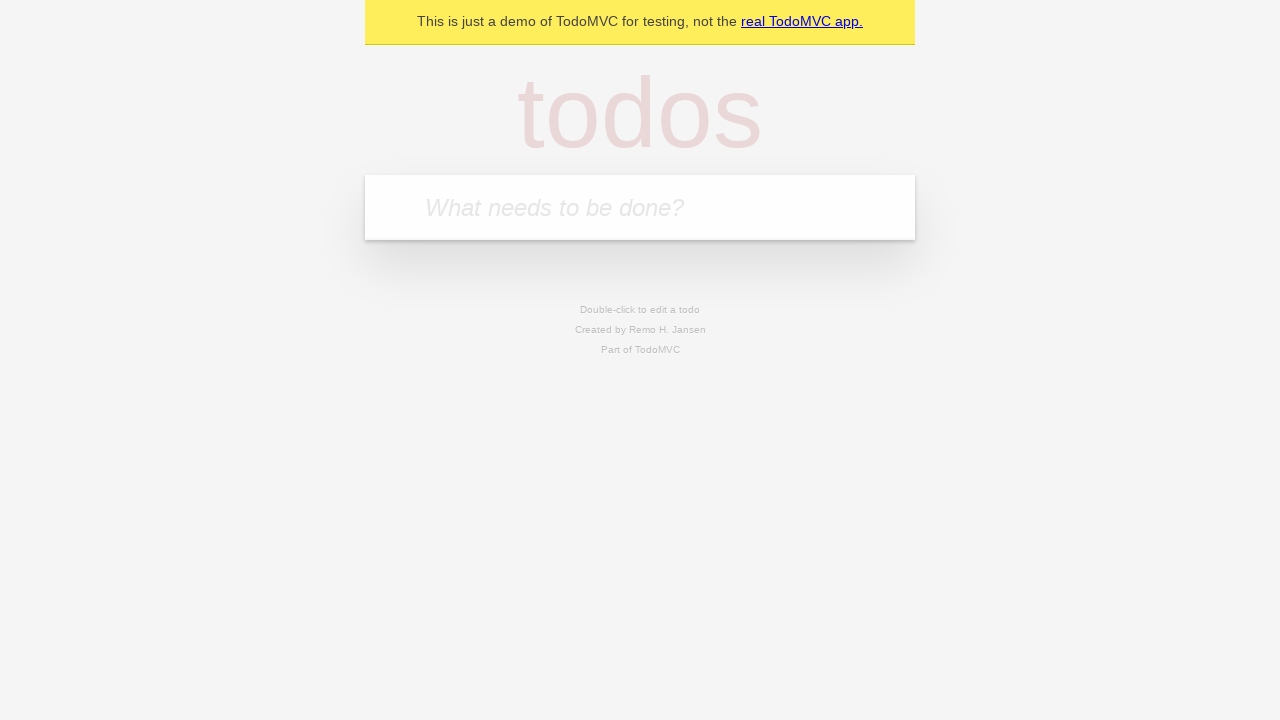

Filled todo input field with 'buy some cheese' on internal:attr=[placeholder="What needs to be done?"i]
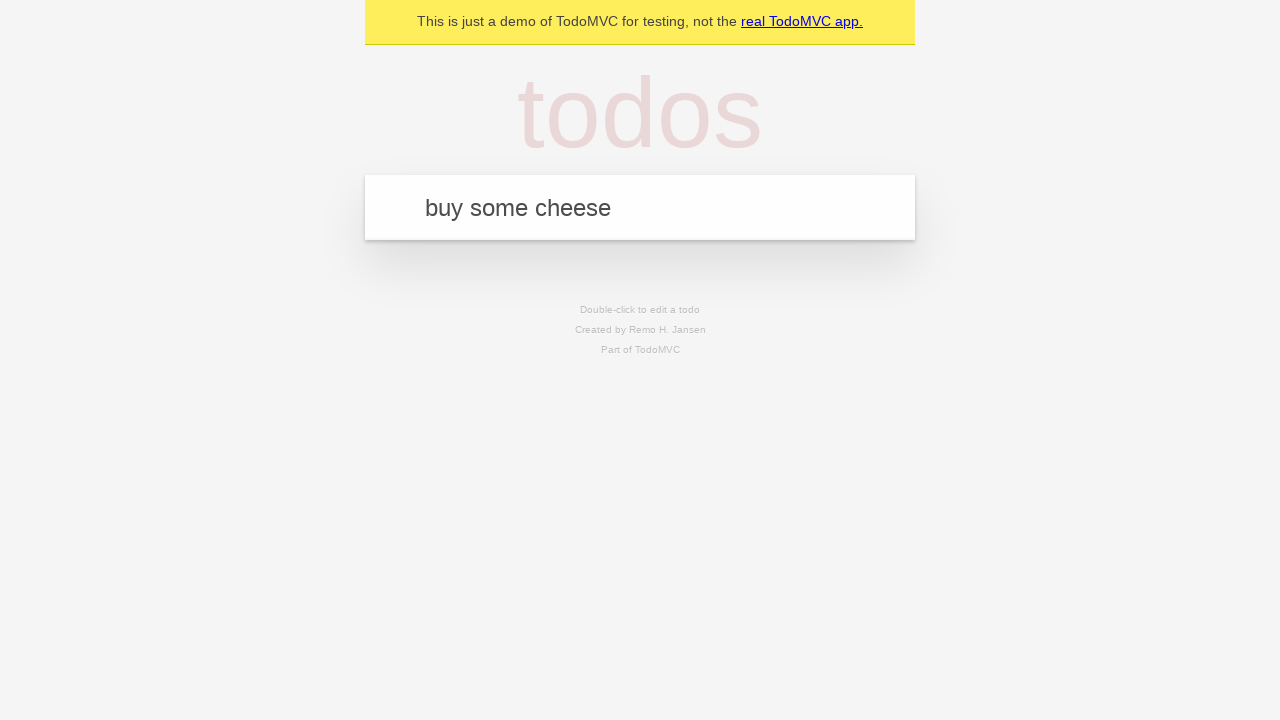

Pressed Enter to create todo 'buy some cheese' on internal:attr=[placeholder="What needs to be done?"i]
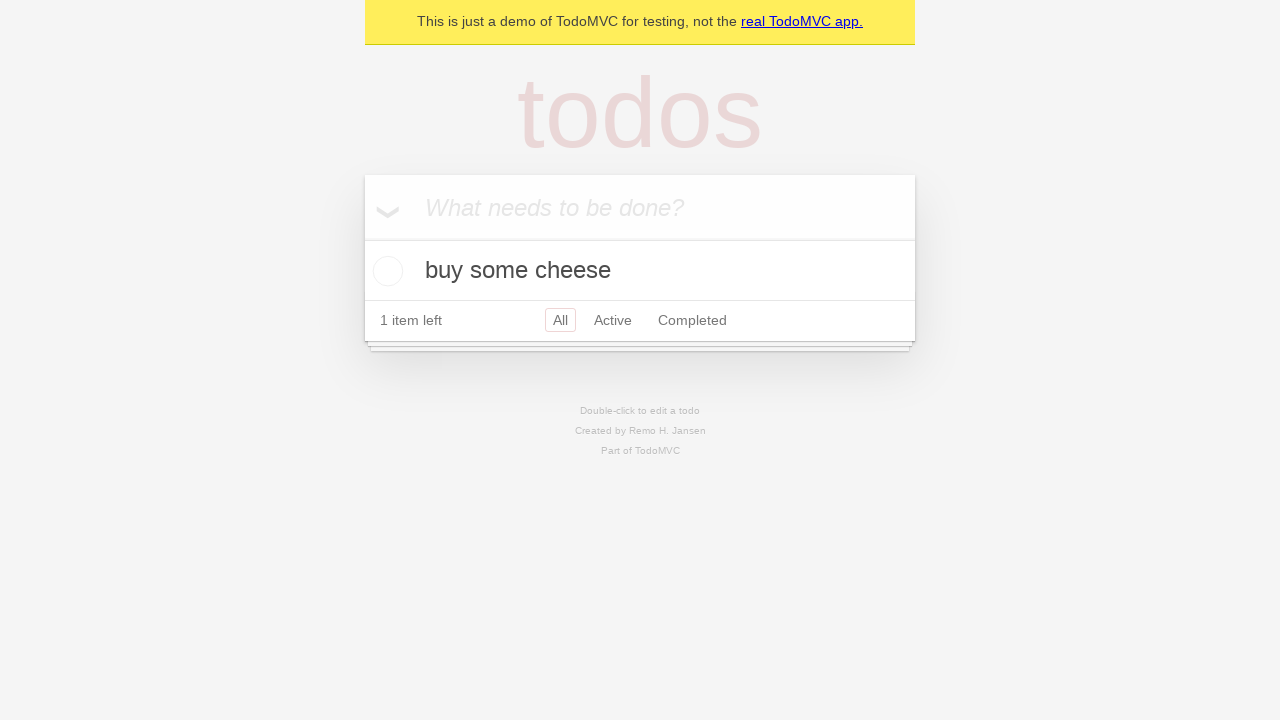

Filled todo input field with 'feed the cat' on internal:attr=[placeholder="What needs to be done?"i]
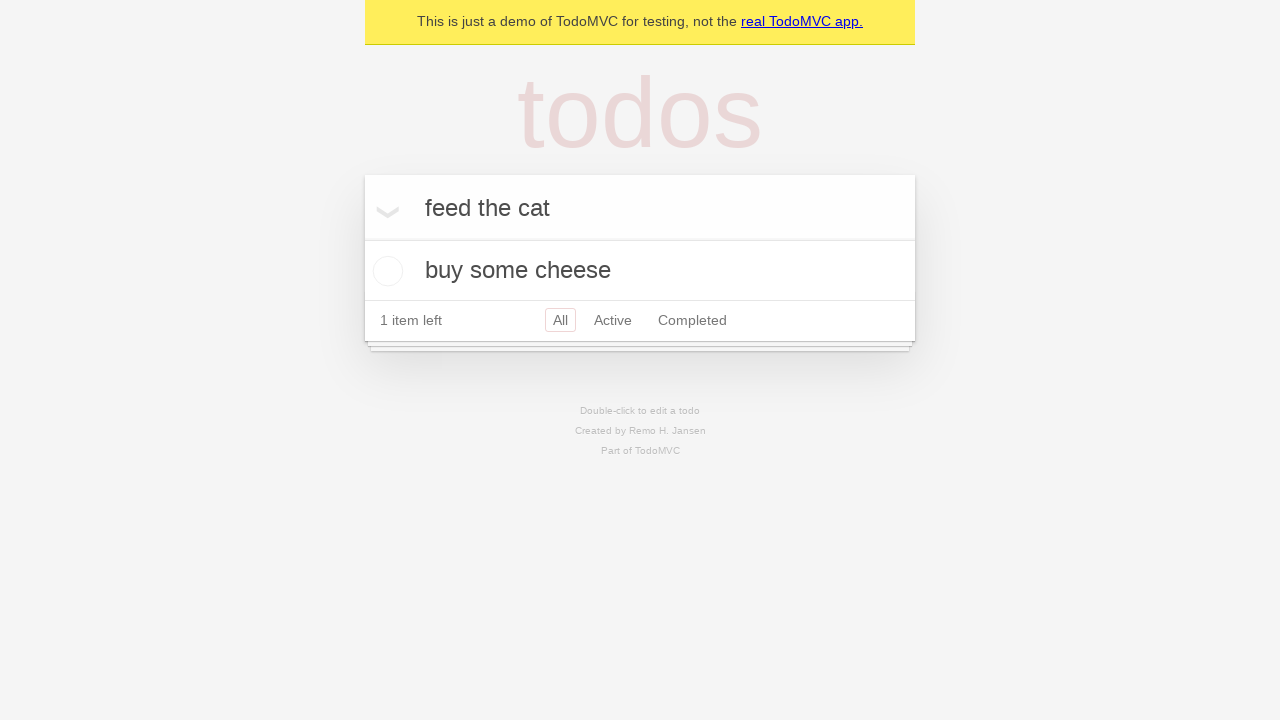

Pressed Enter to create todo 'feed the cat' on internal:attr=[placeholder="What needs to be done?"i]
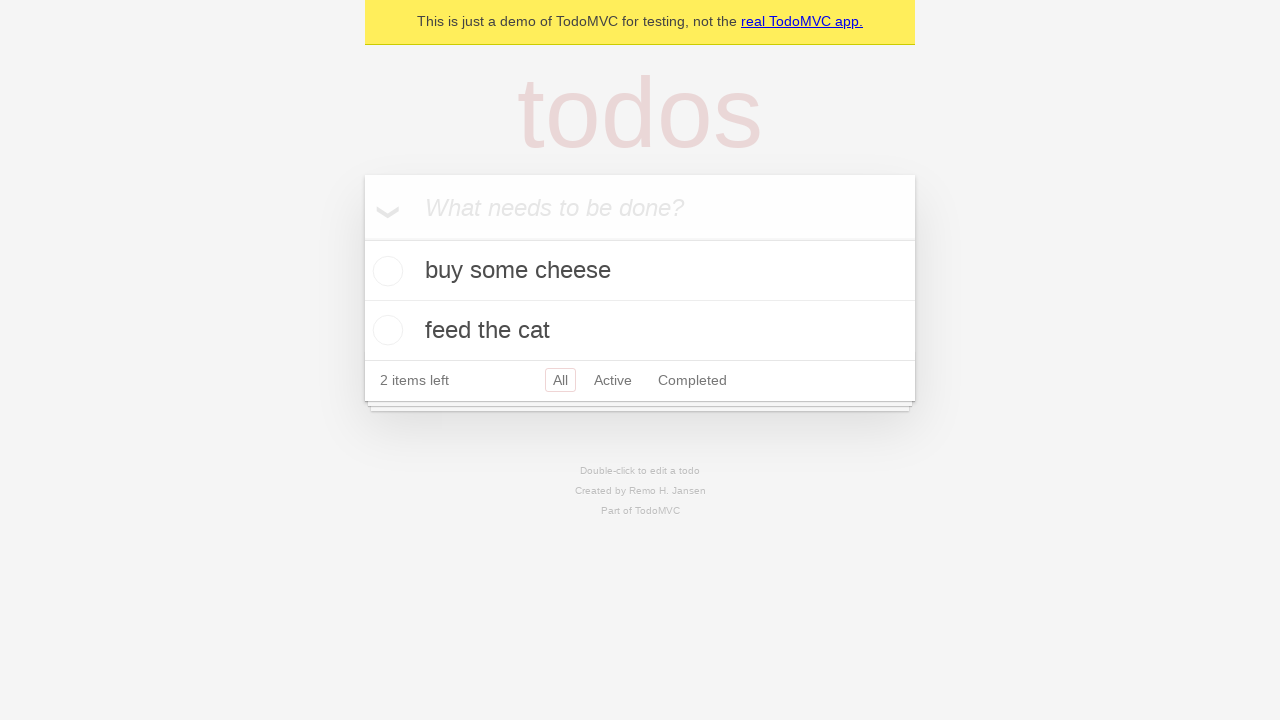

Filled todo input field with 'book a doctors appointment' on internal:attr=[placeholder="What needs to be done?"i]
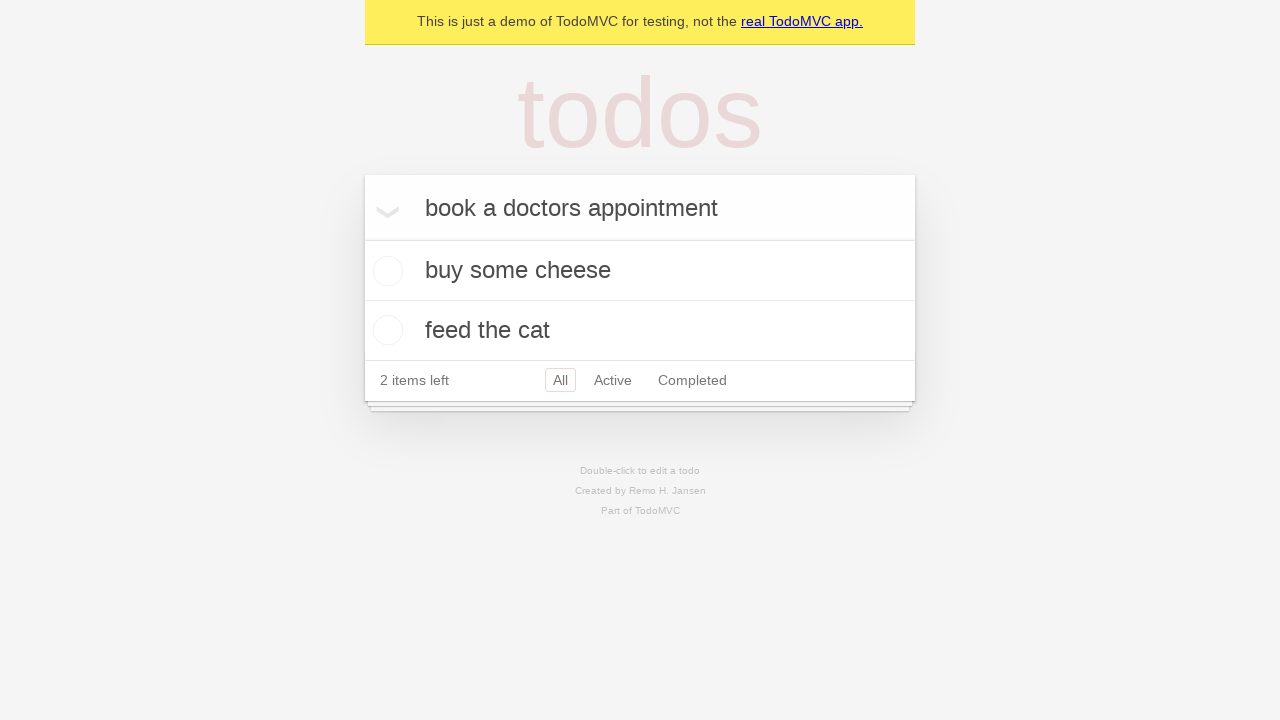

Pressed Enter to create todo 'book a doctors appointment' on internal:attr=[placeholder="What needs to be done?"i]
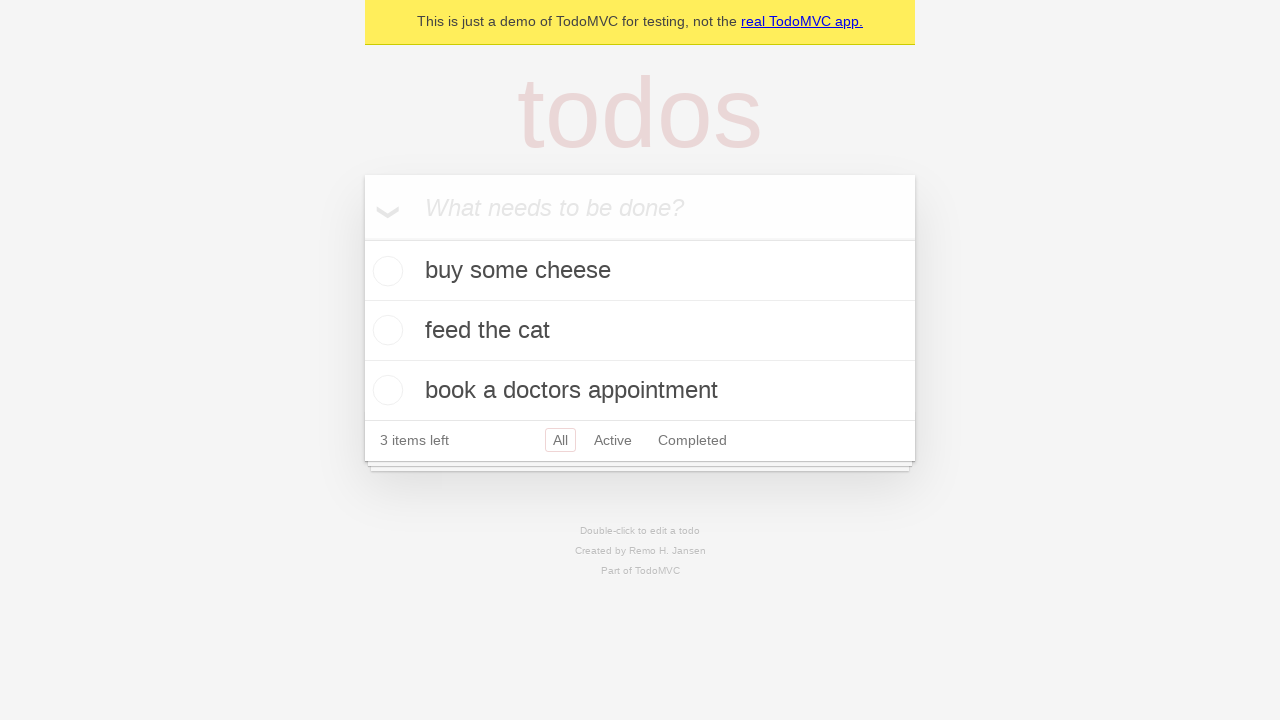

Verified all 3 todo items were created
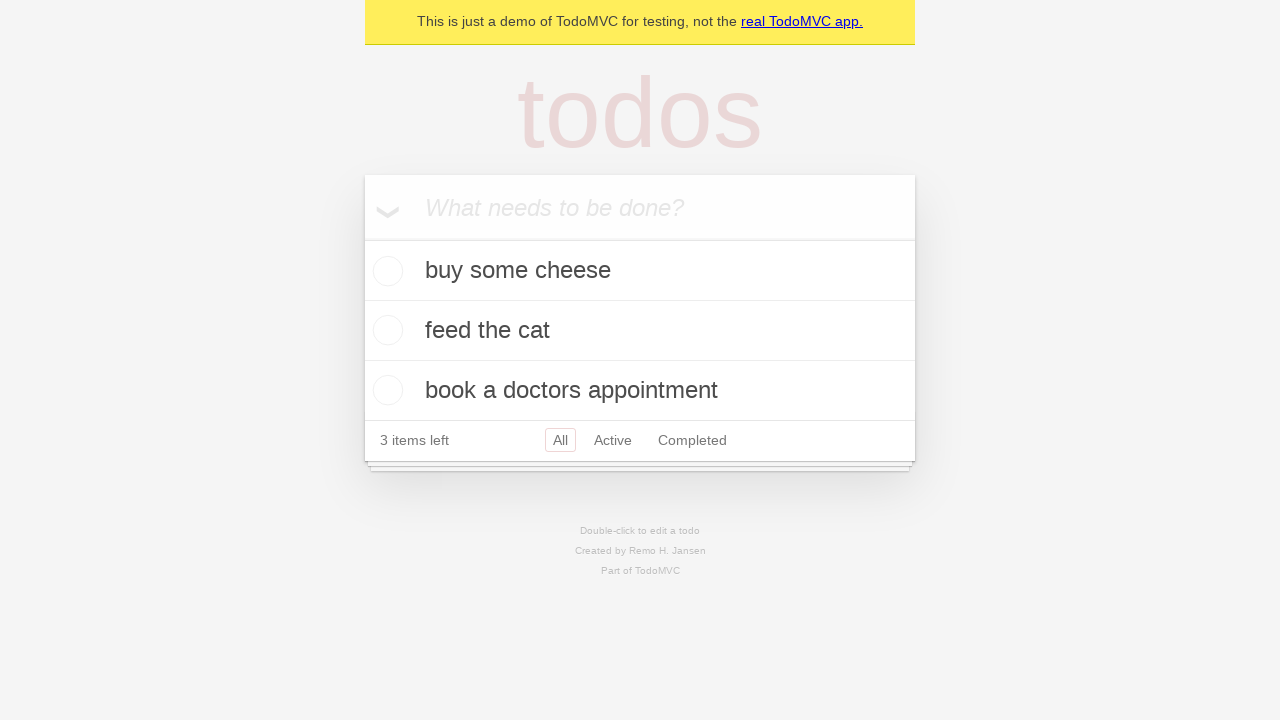

Checked the checkbox for the second todo item to mark it complete at (385, 330) on internal:testid=[data-testid="todo-item"s] >> nth=1 >> internal:role=checkbox
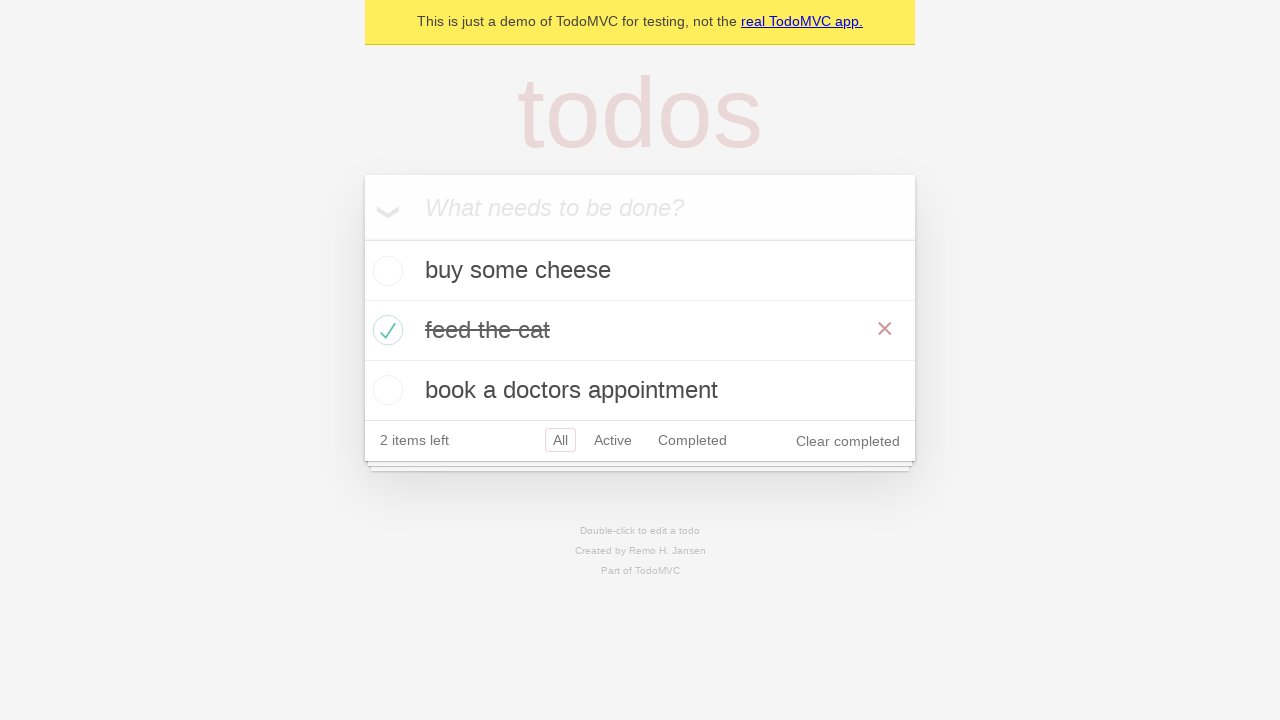

Clicked the Active filter to display only incomplete items at (613, 440) on internal:role=link[name="Active"i]
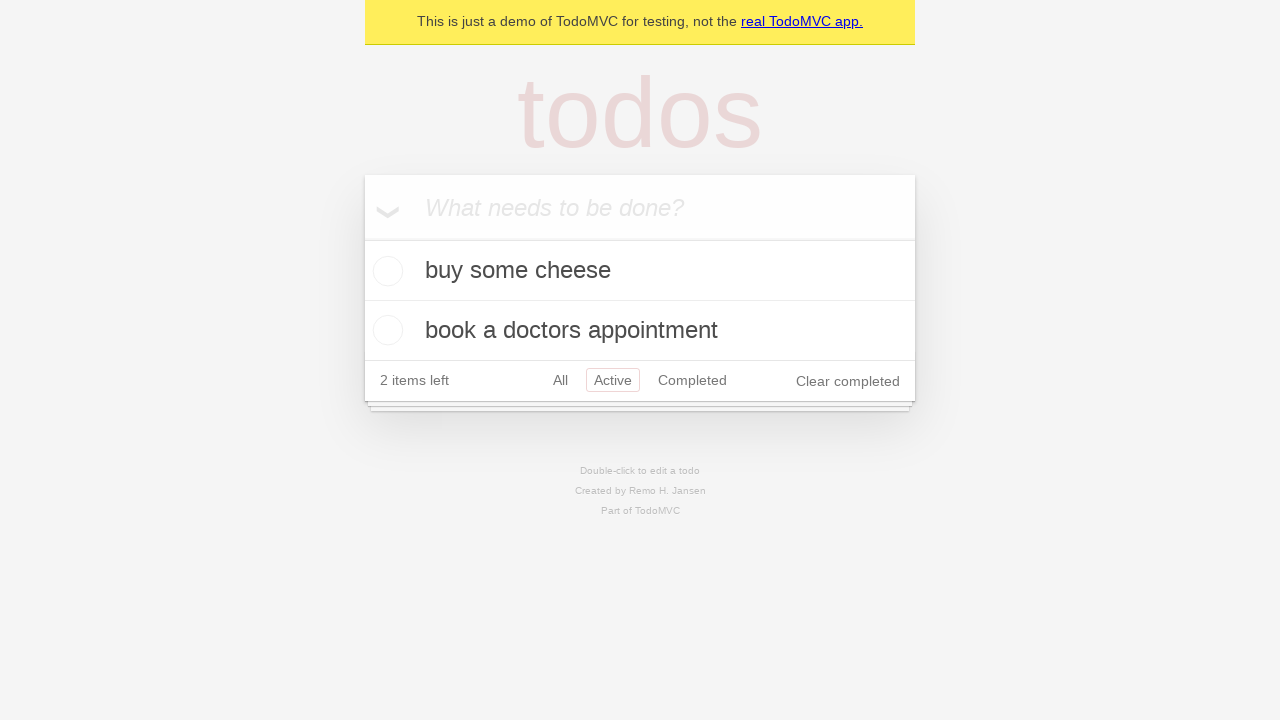

Verified that only 2 active (incomplete) todo items are displayed after filtering
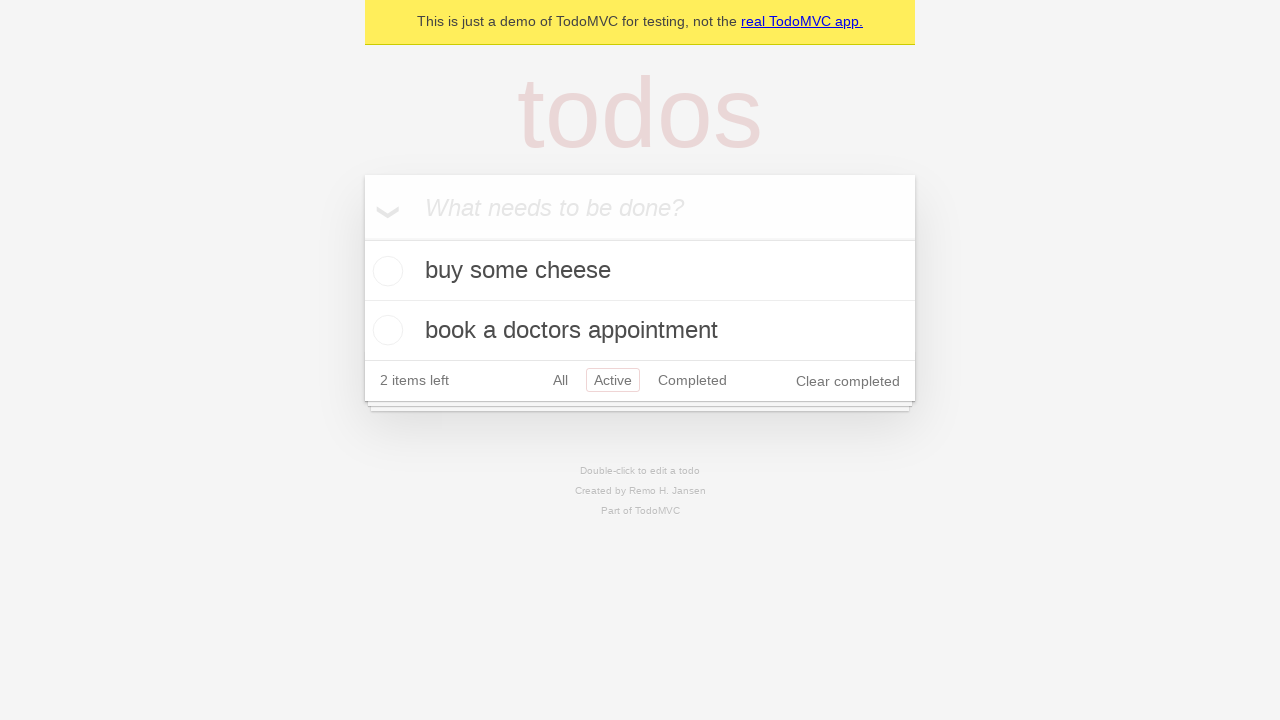

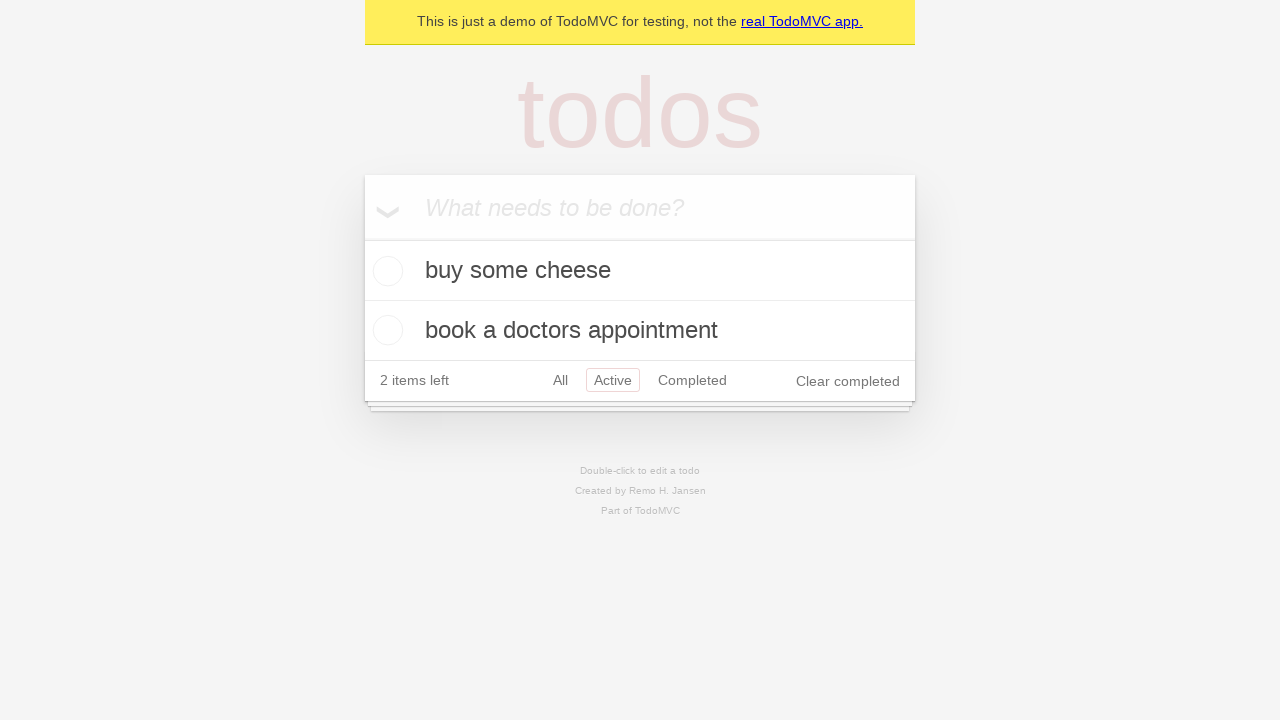